Navigates to MVN Repository page for WebDriverManager artifact, then navigates to a GitHub repository page

Starting URL: https://mvnrepository.com/artifact/io.github.bonigarcia/webdrivermanager

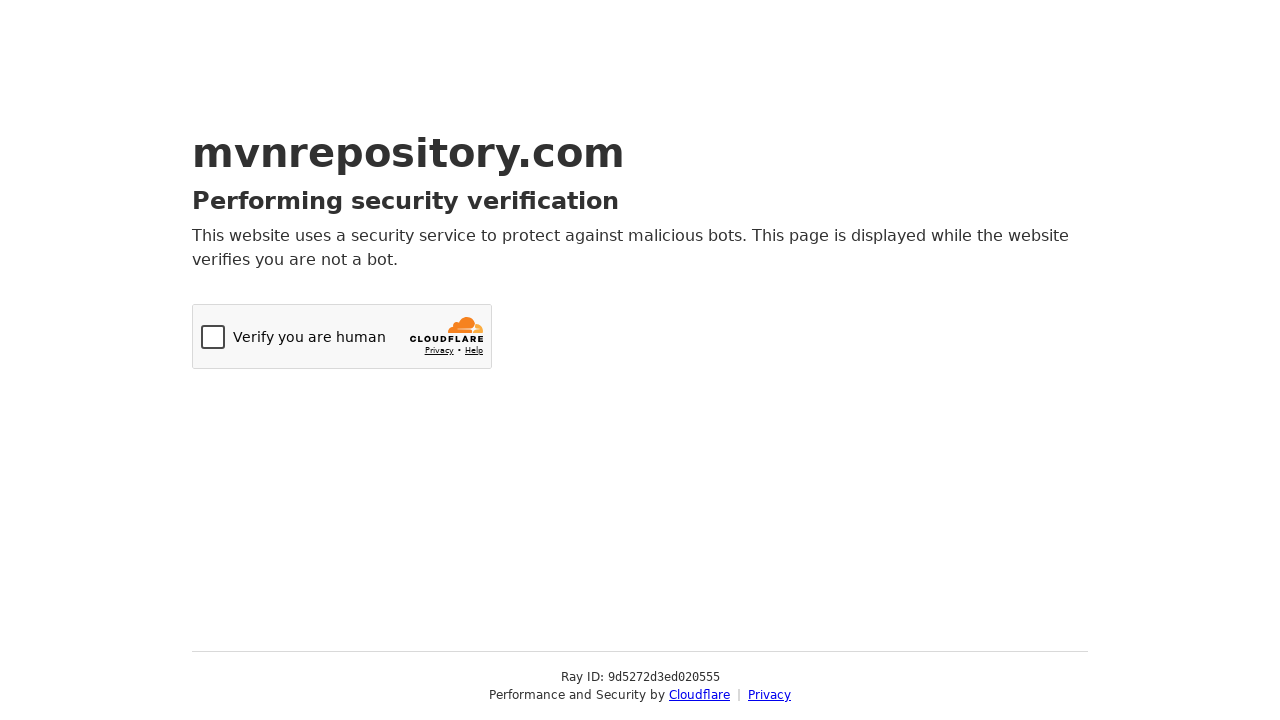

Navigated to GitHub repository page for Selenium-Demo
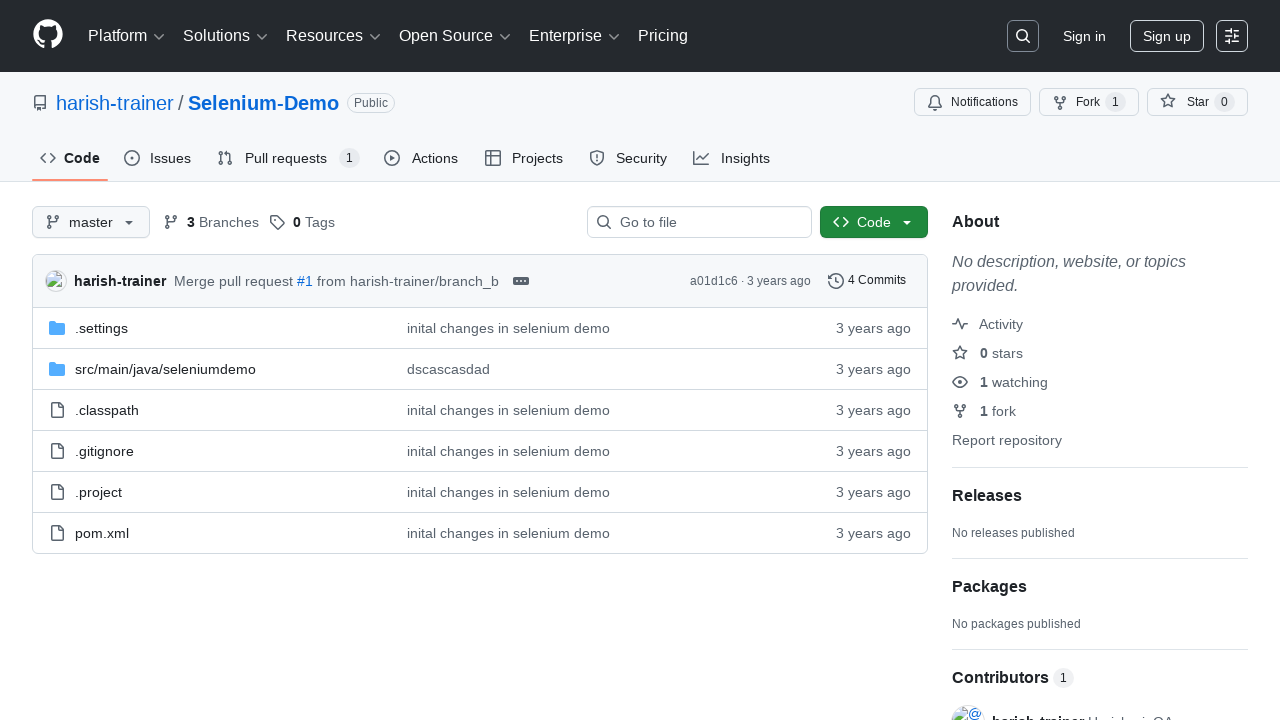

GitHub page DOM content loaded
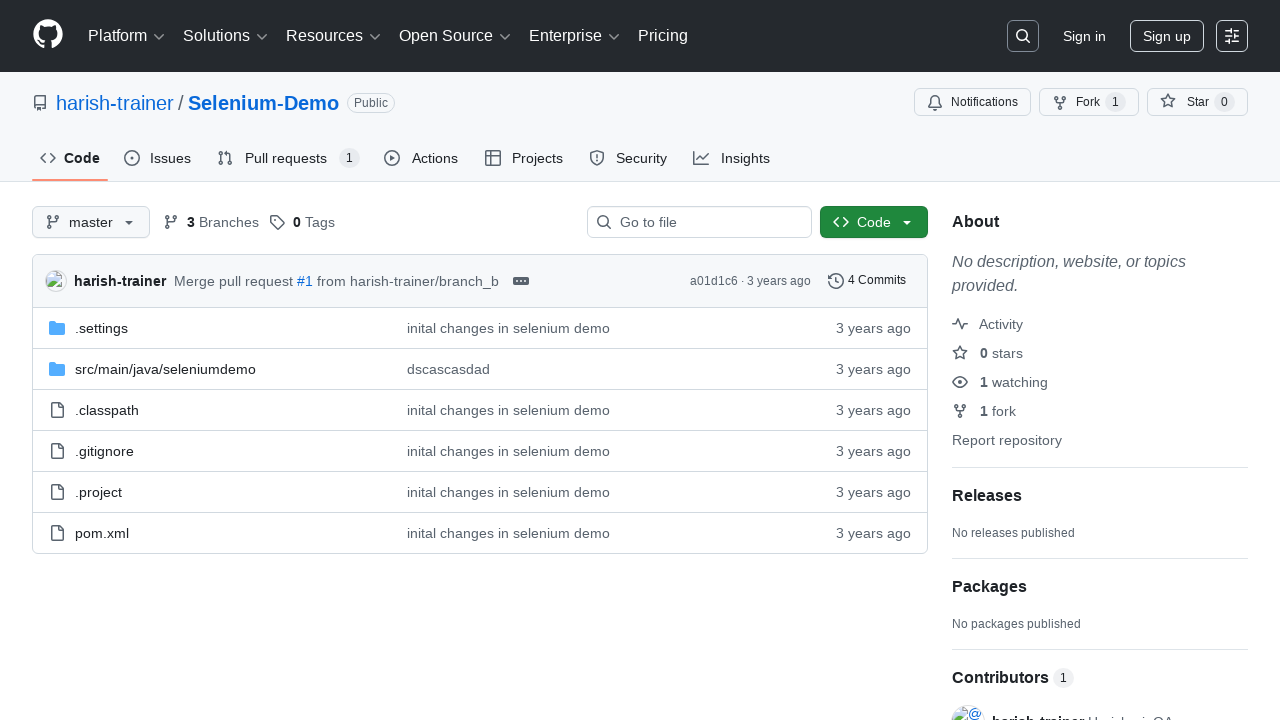

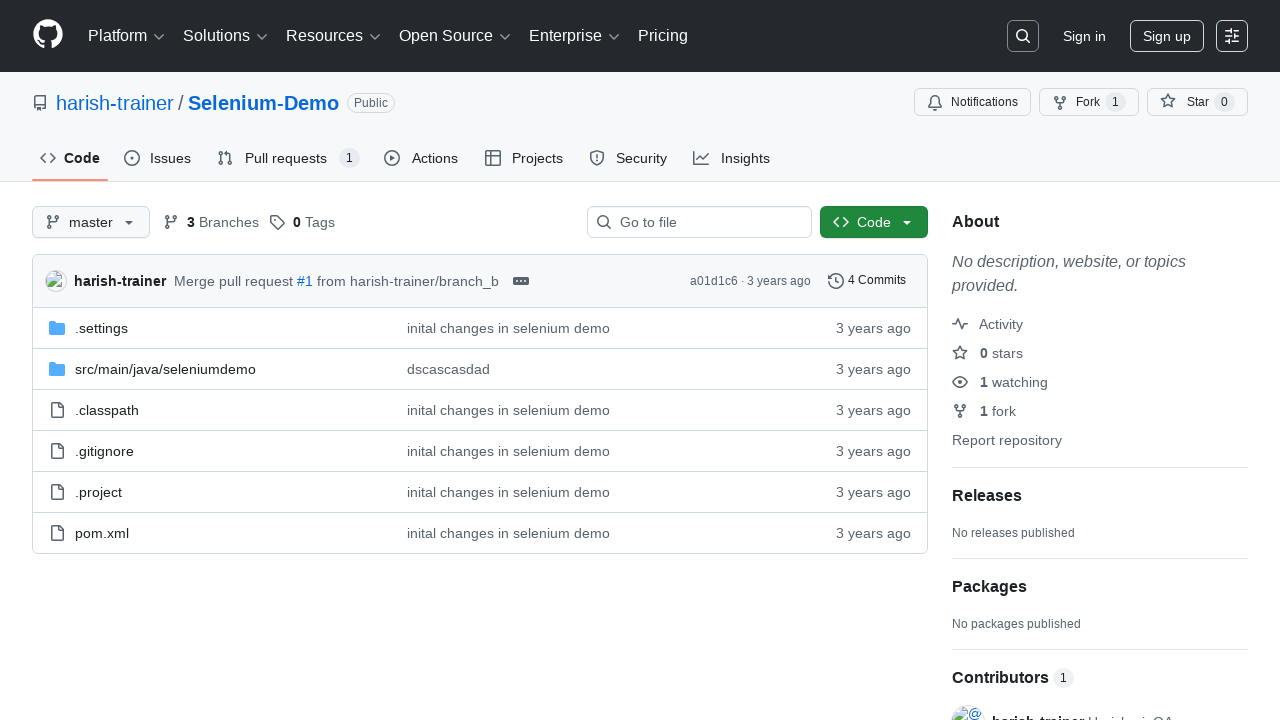